Solves a mathematical challenge by extracting a value from an element attribute, calculating a result, and submitting a form with checkbox and radio button selections

Starting URL: http://suninjuly.github.io/get_attribute.html

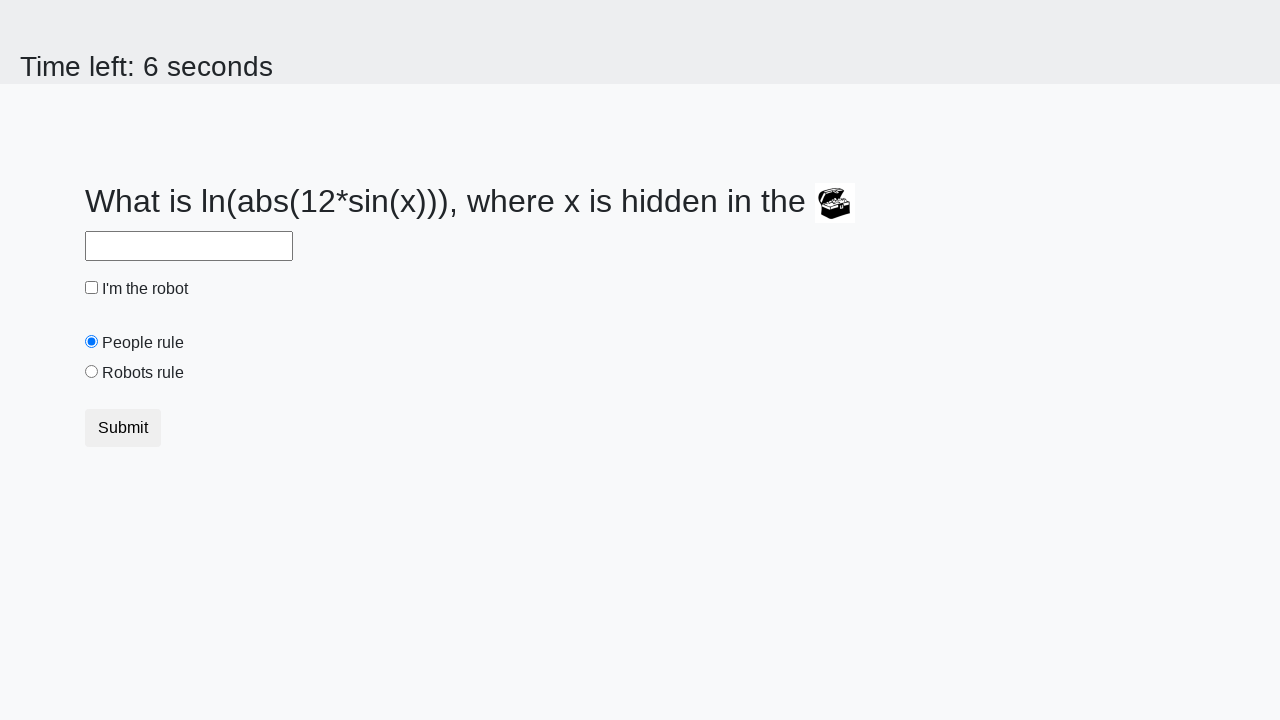

Located treasure element
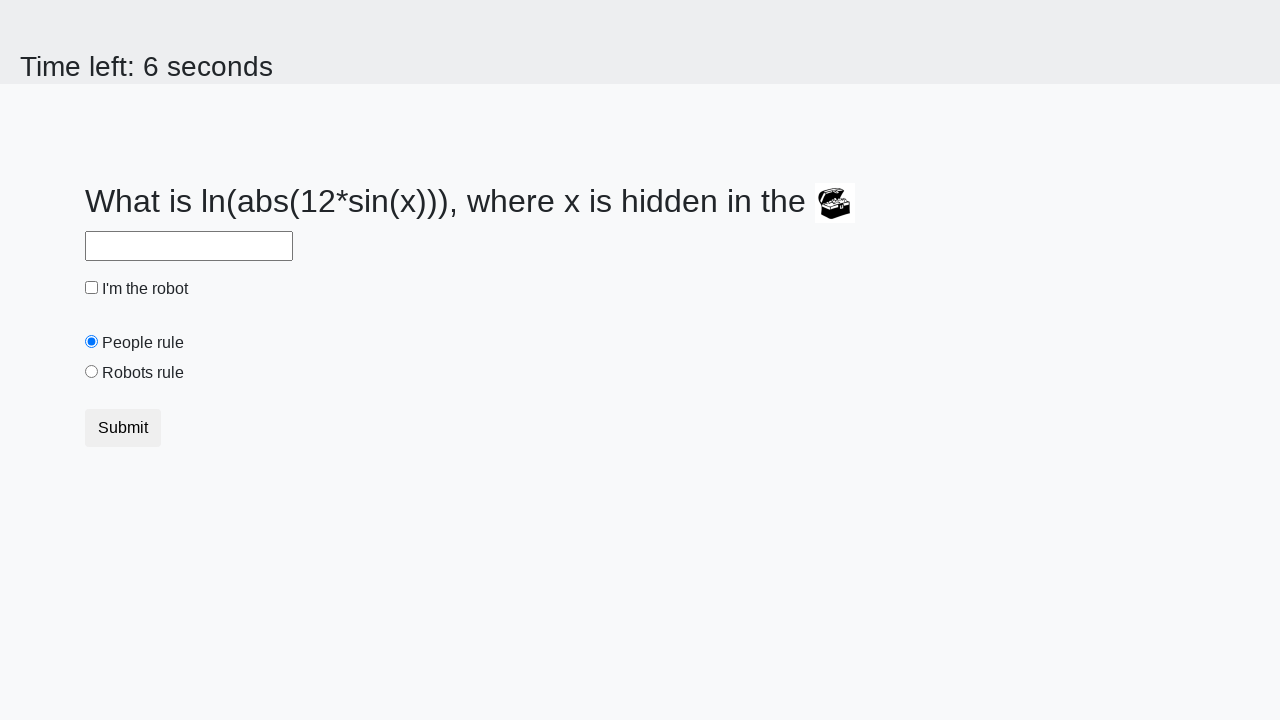

Extracted valuex attribute from treasure element: 610
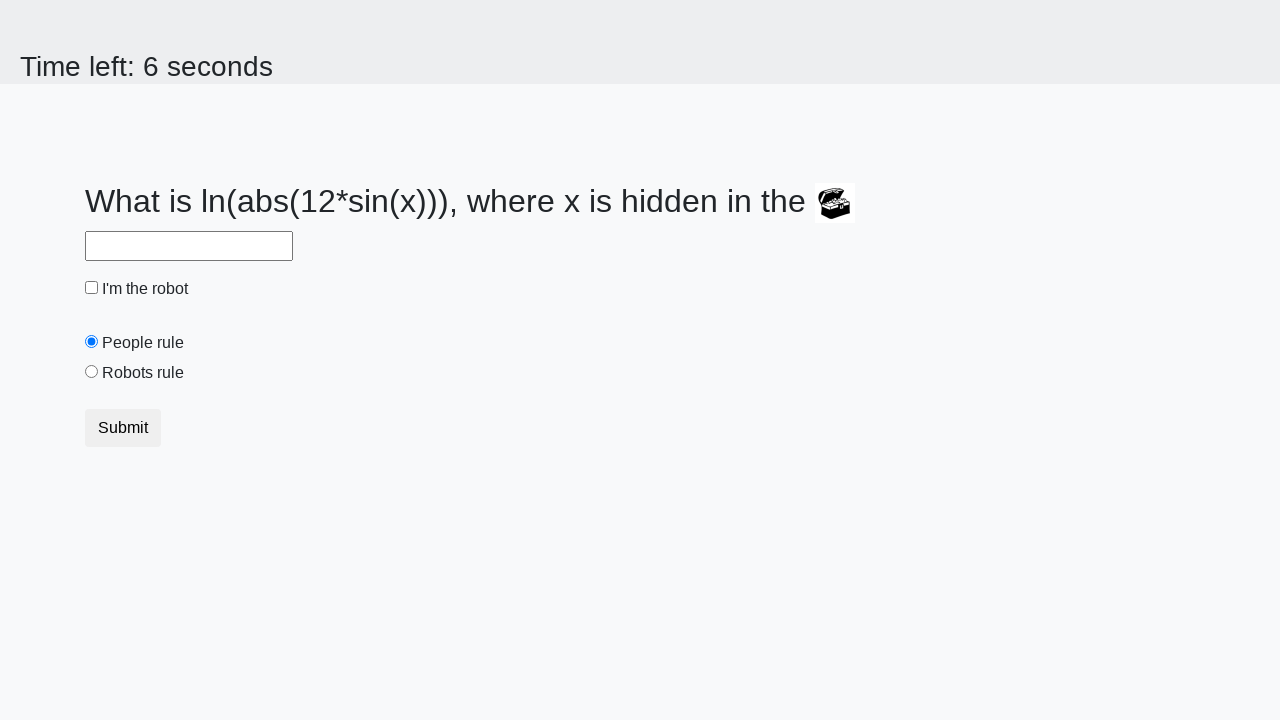

Calculated mathematical result: 1.8045130520075758
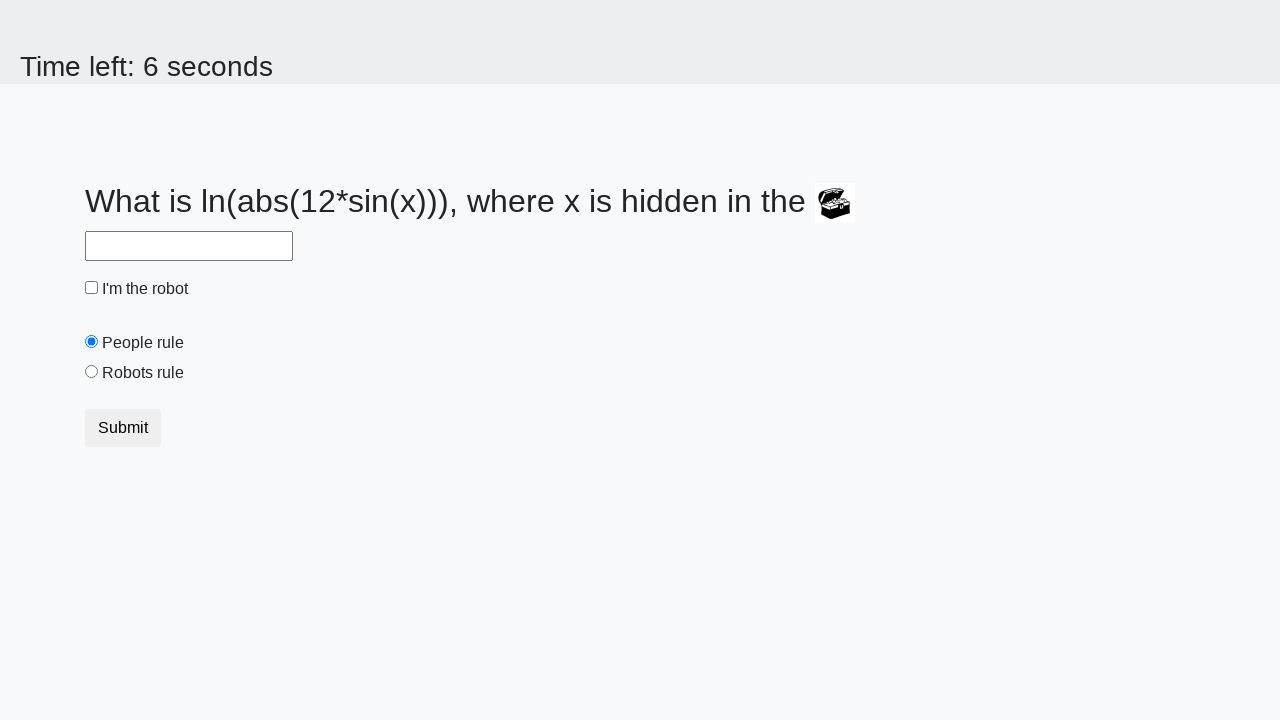

Filled answer field with calculated value on #answer
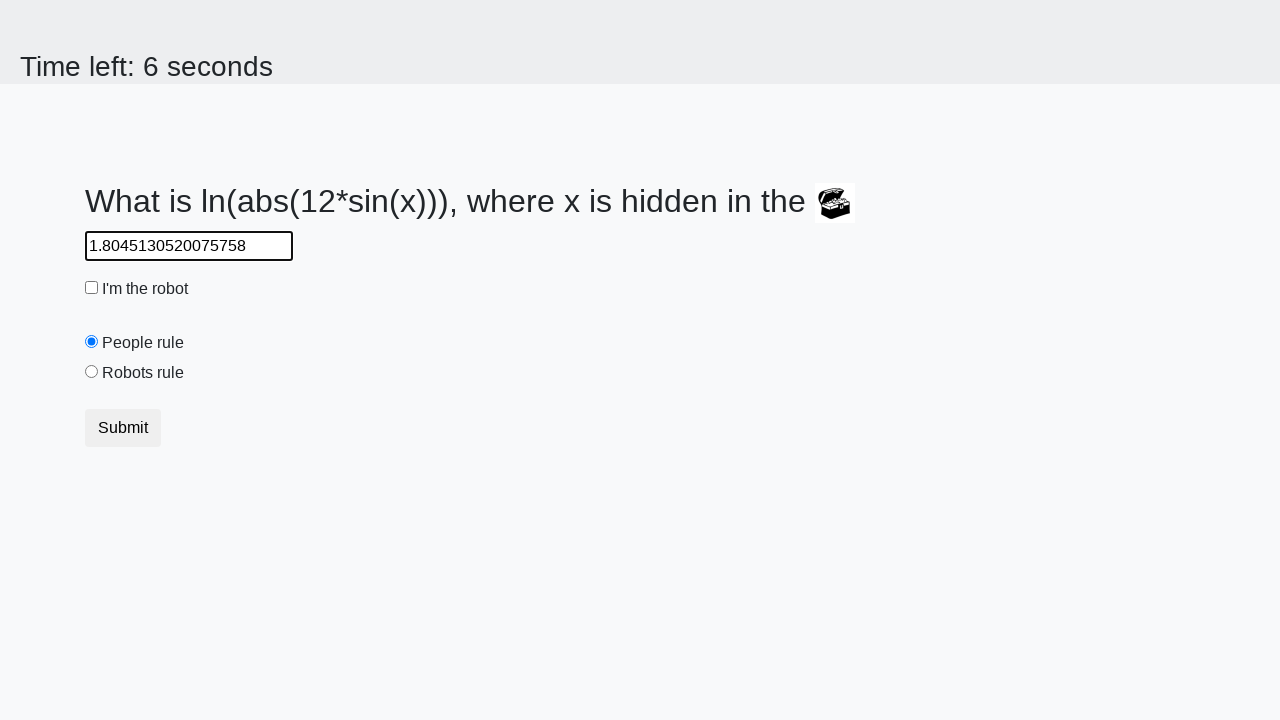

Clicked checkbox to check it at (92, 288) on [type='checkbox']
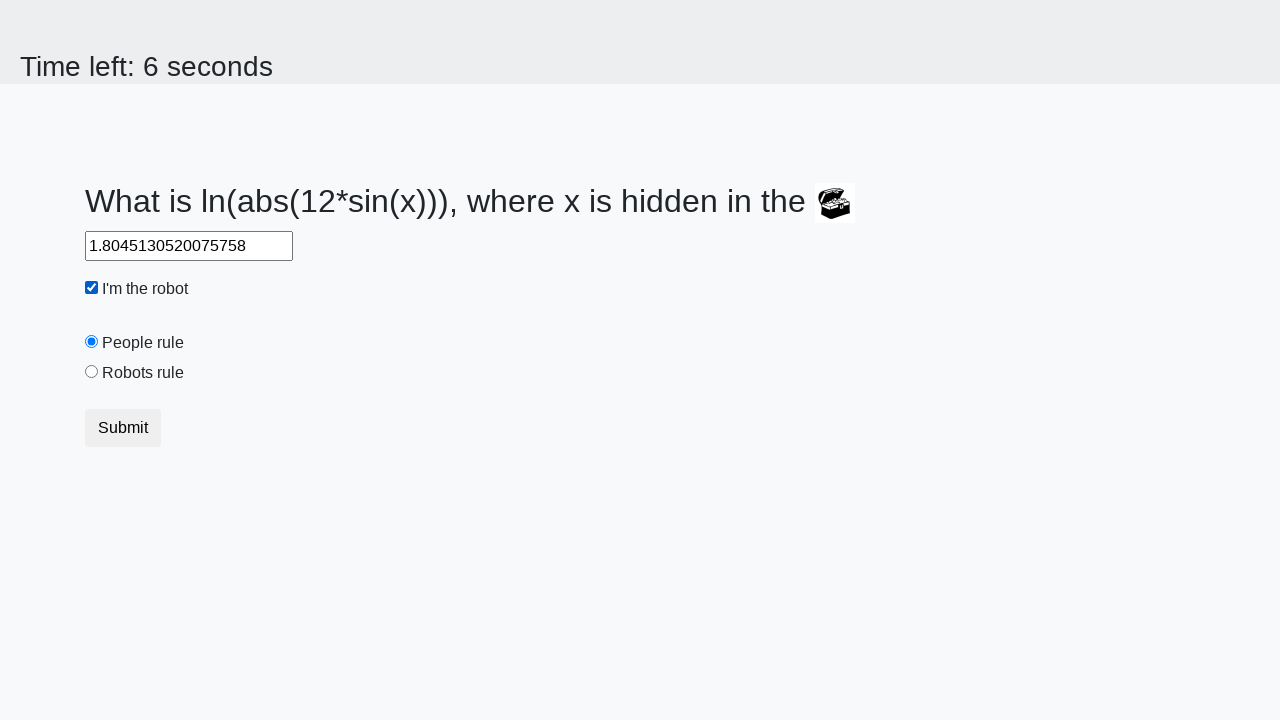

Selected robotsRule radio button at (92, 372) on #robotsRule
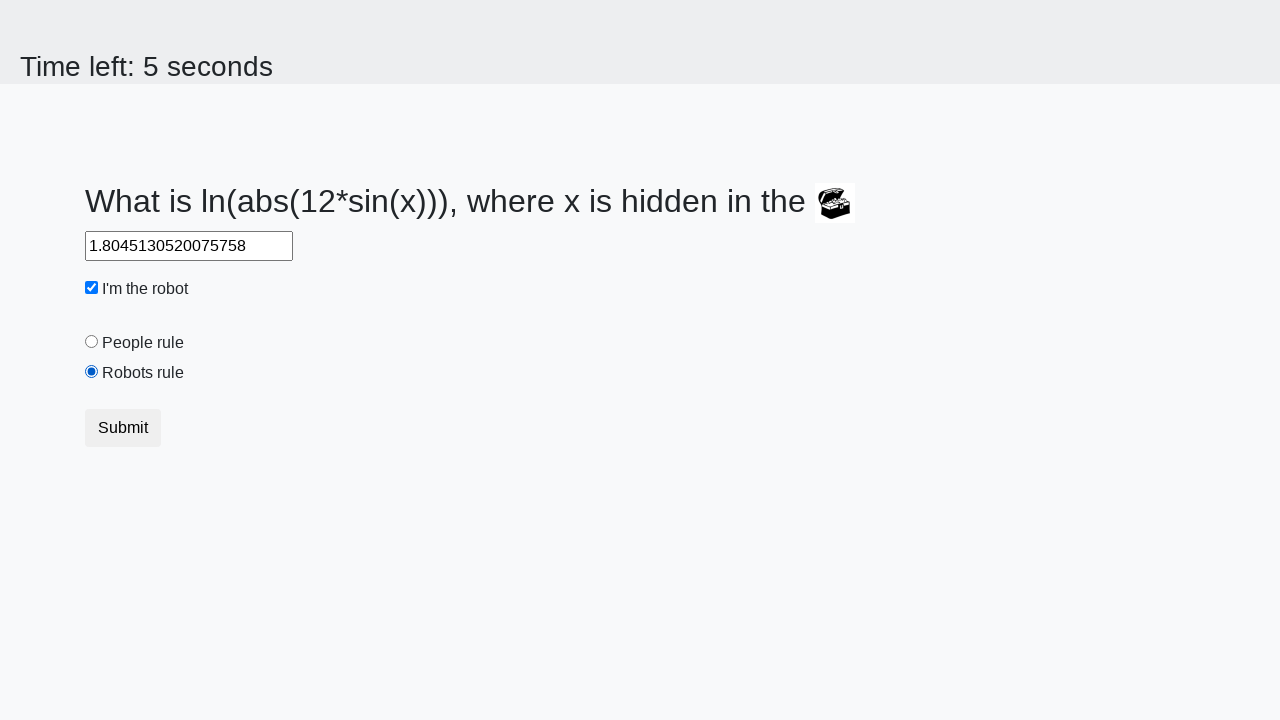

Clicked submit button to submit the form at (123, 428) on button.btn
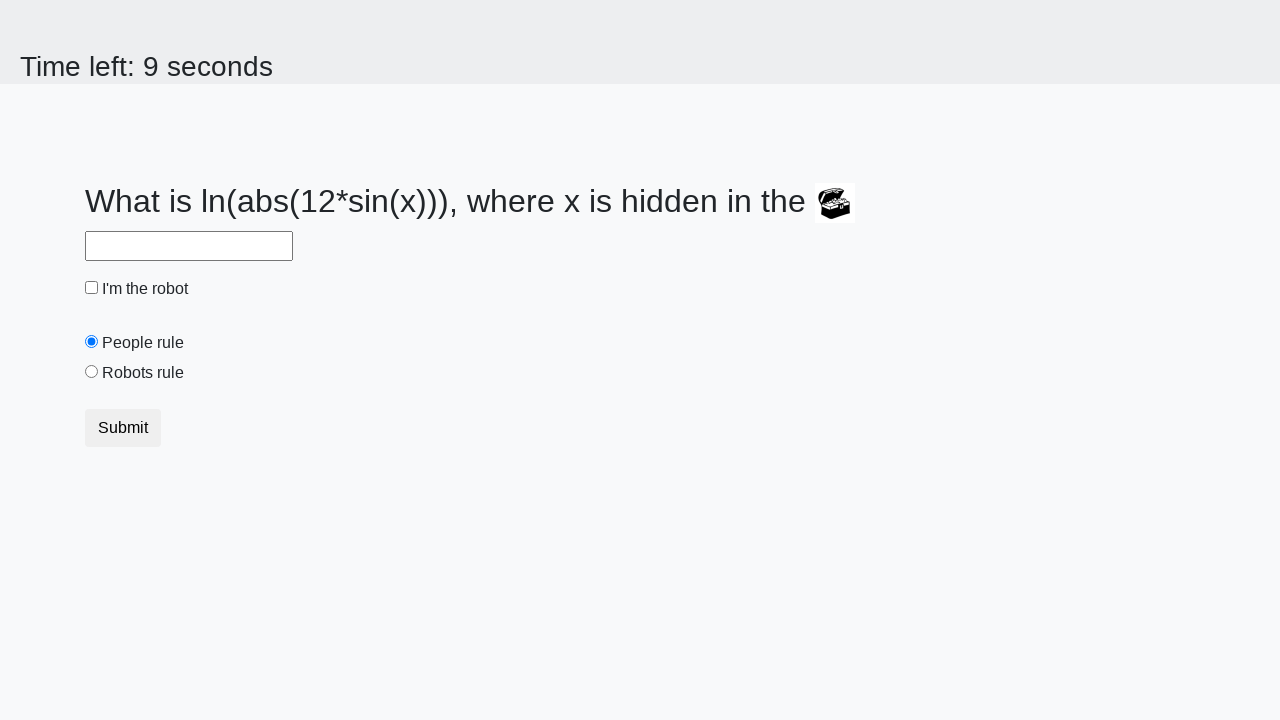

Waited 1000ms for form submission to complete
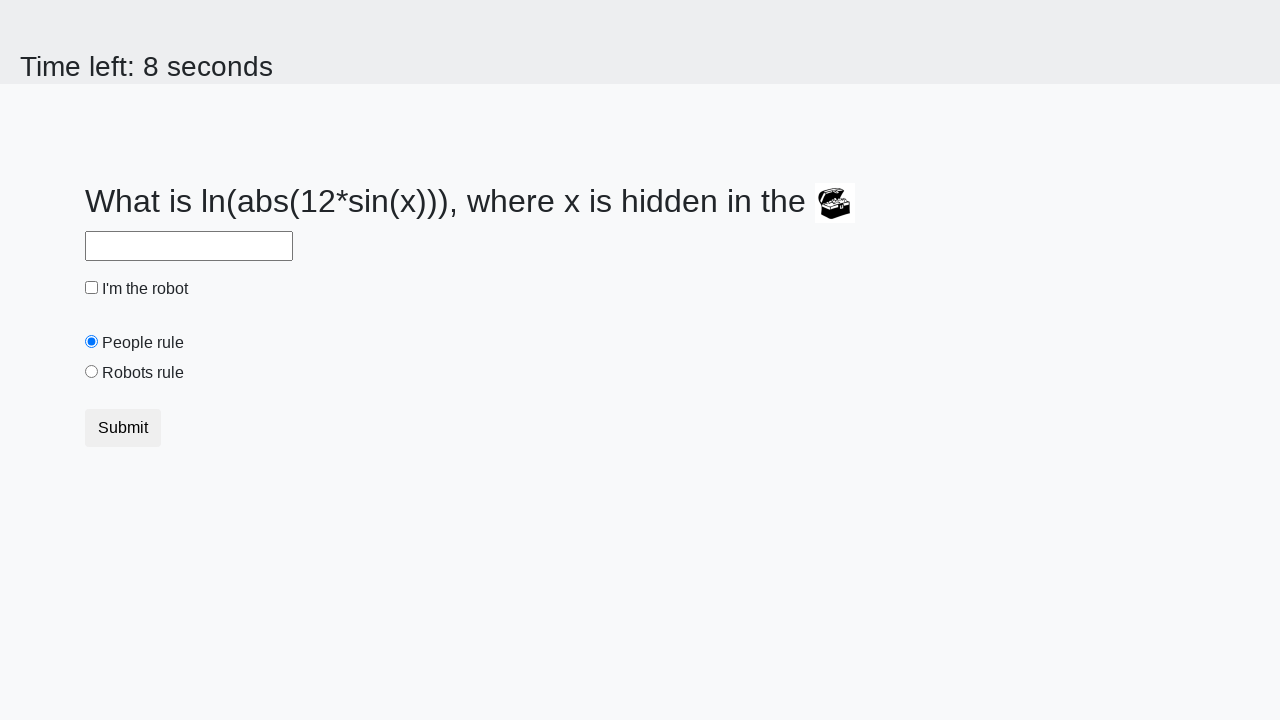

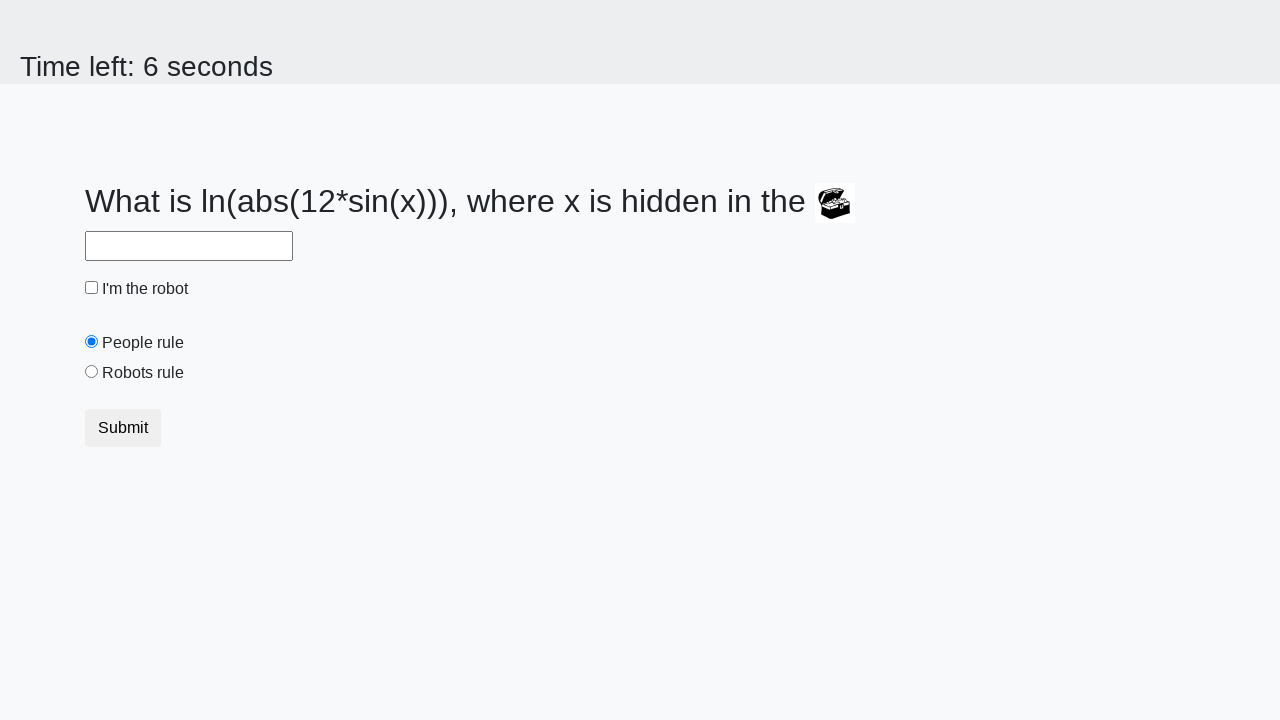